Tests editing a todo item by double-clicking, filling new text, and pressing Enter.

Starting URL: https://demo.playwright.dev/todomvc

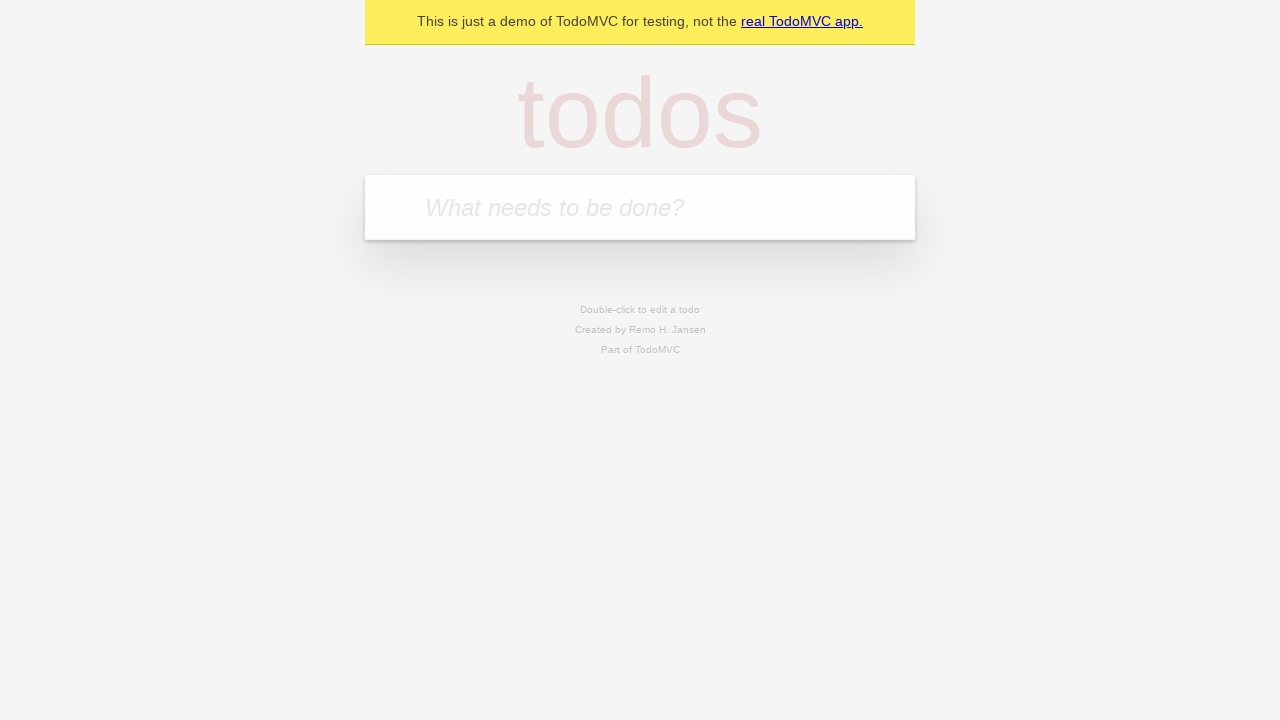

Filled todo input with 'buy some cheese' on internal:attr=[placeholder="What needs to be done?"i]
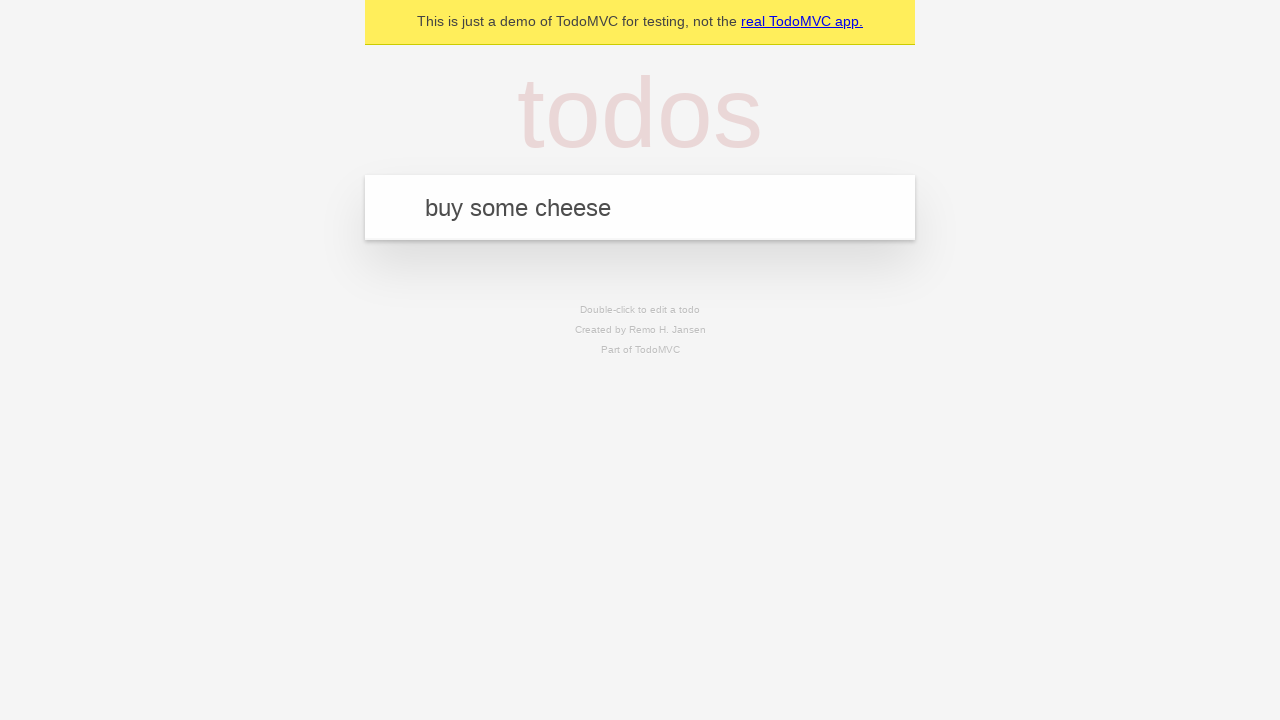

Pressed Enter to add first todo item on internal:attr=[placeholder="What needs to be done?"i]
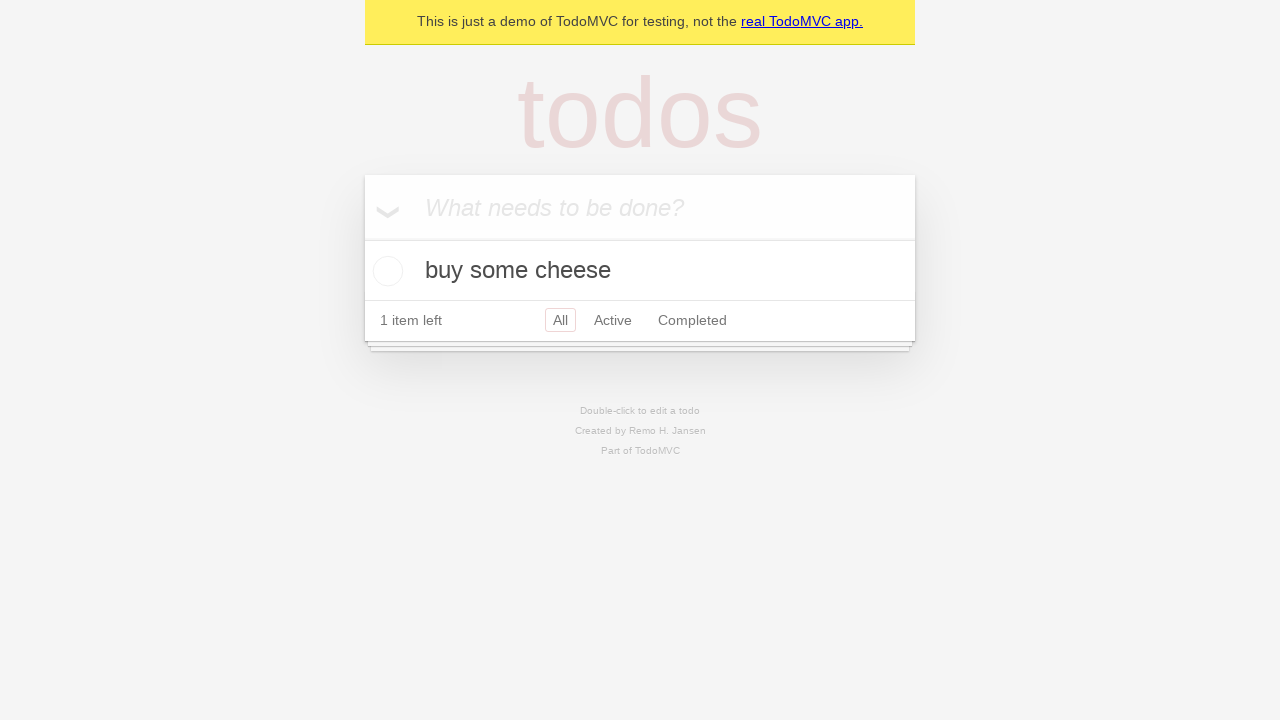

Filled todo input with 'feed the cat' on internal:attr=[placeholder="What needs to be done?"i]
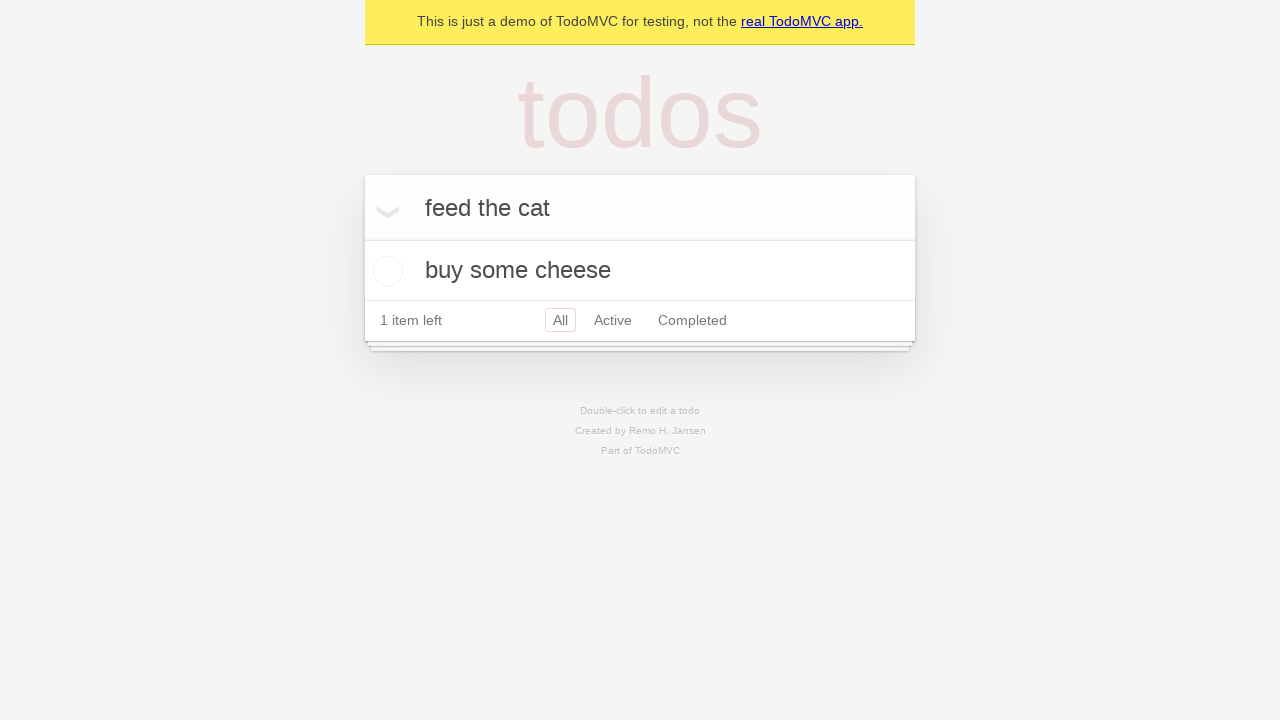

Pressed Enter to add second todo item on internal:attr=[placeholder="What needs to be done?"i]
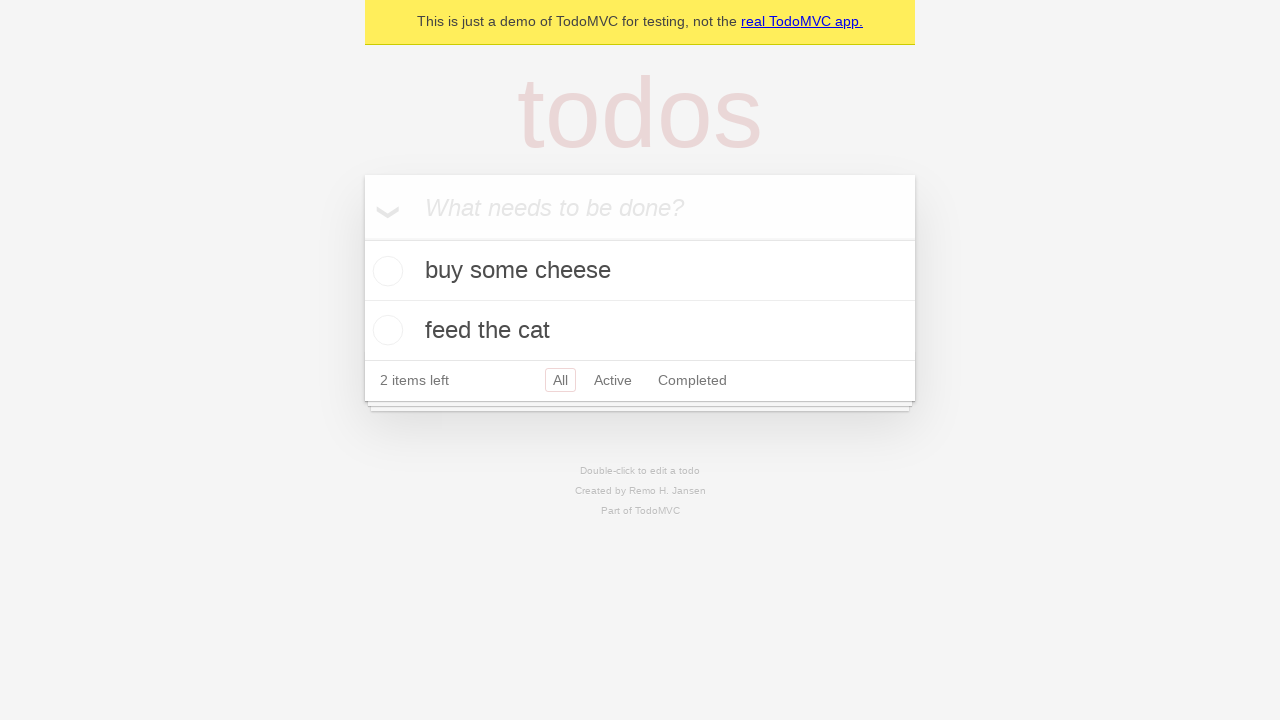

Filled todo input with 'book a doctors appointment' on internal:attr=[placeholder="What needs to be done?"i]
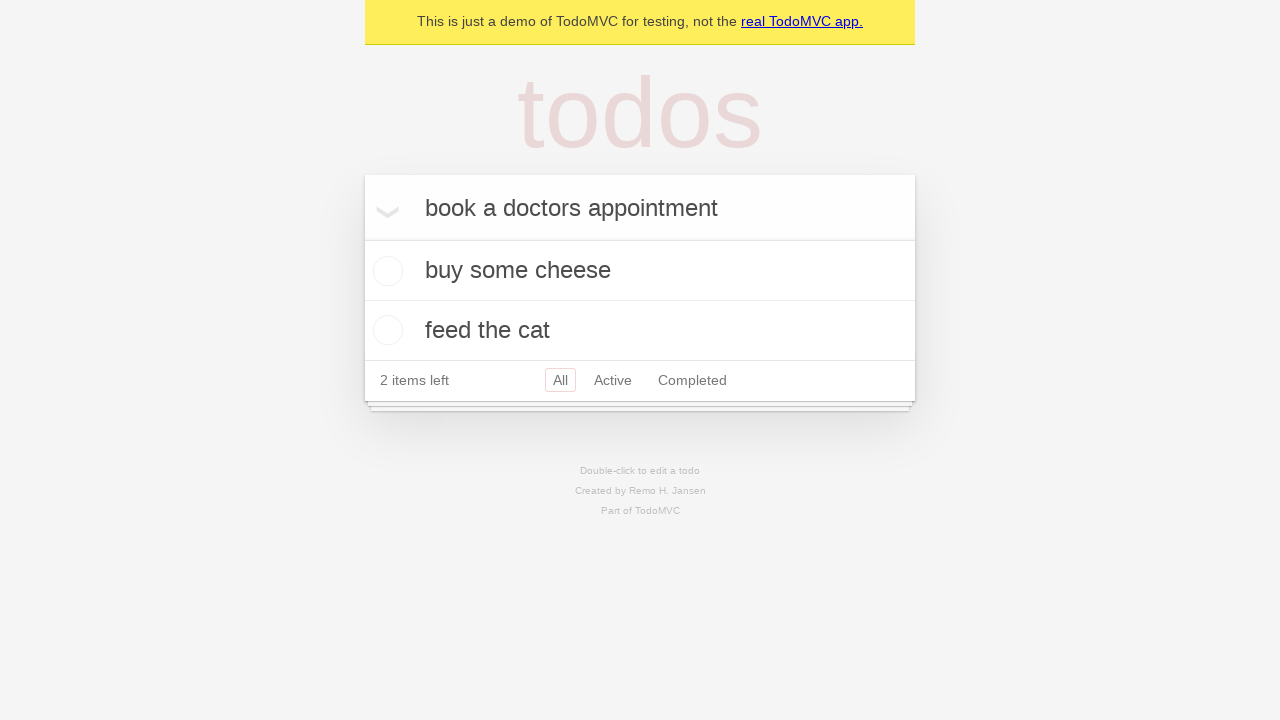

Pressed Enter to add third todo item on internal:attr=[placeholder="What needs to be done?"i]
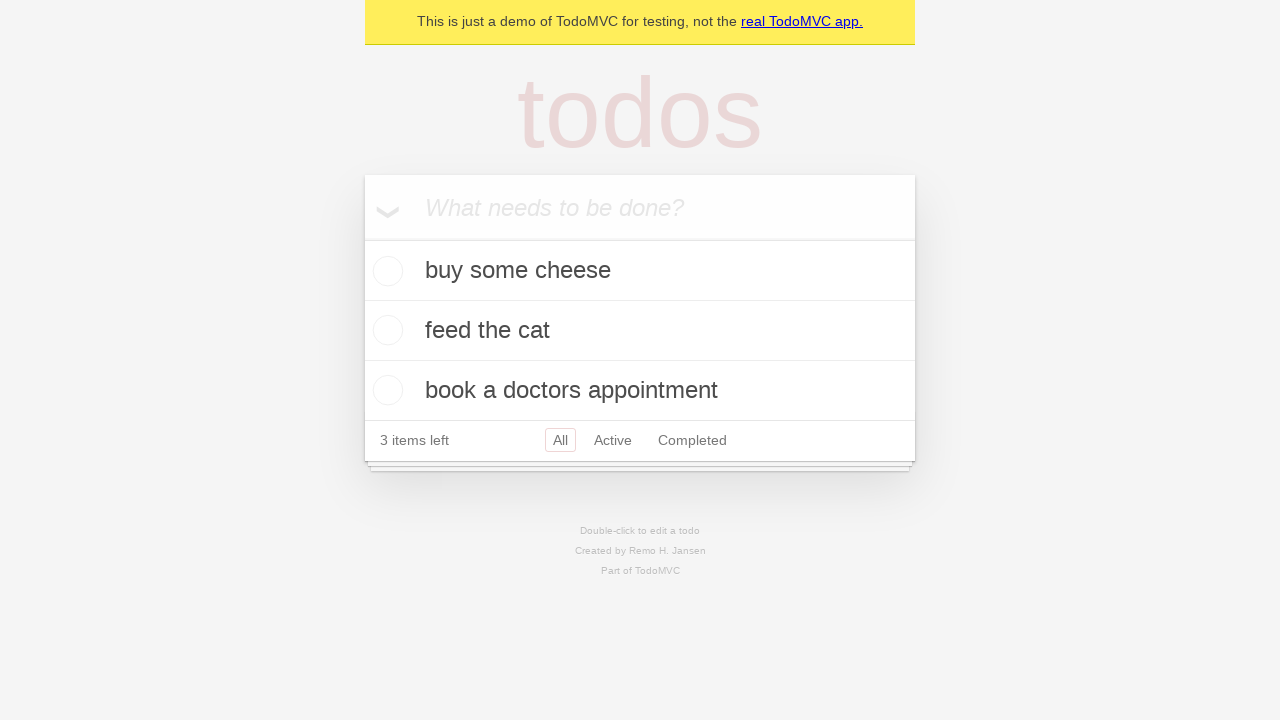

Double-clicked second todo item to enter edit mode at (640, 331) on internal:testid=[data-testid="todo-item"s] >> nth=1
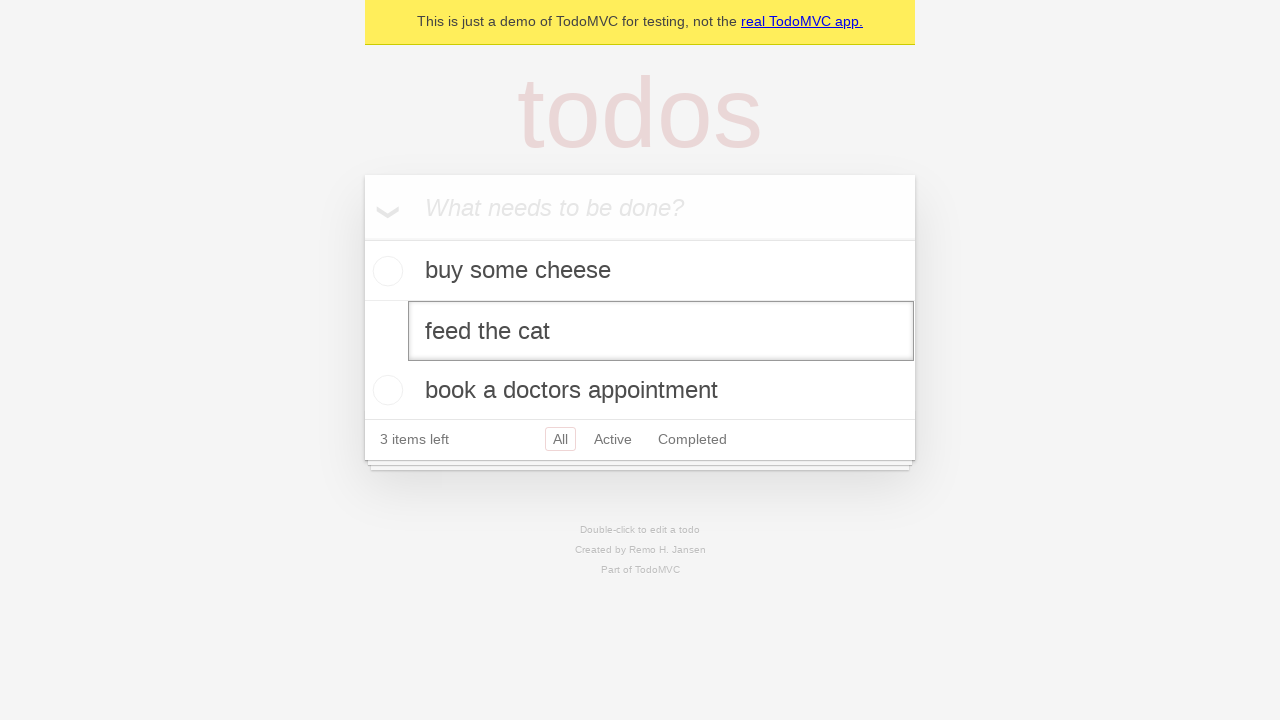

Filled edit textbox with 'buy some sausages' on internal:testid=[data-testid="todo-item"s] >> nth=1 >> internal:role=textbox[nam
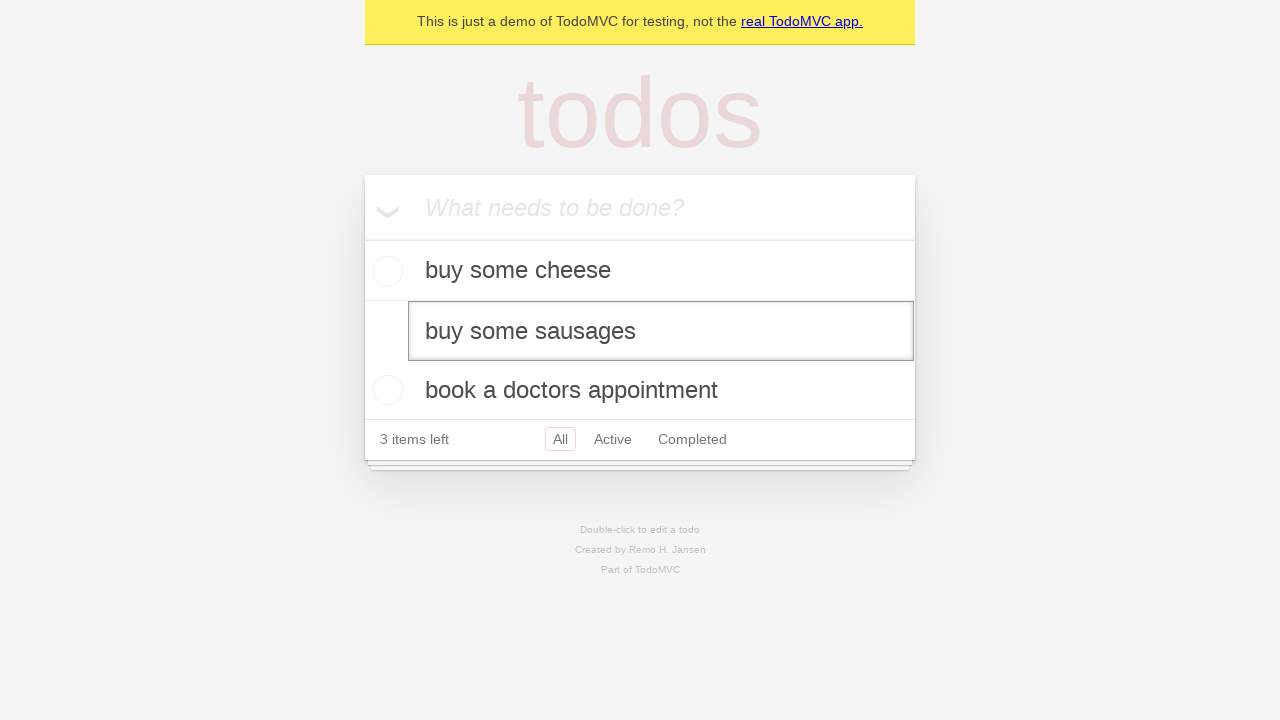

Pressed Enter to save edited todo item on internal:testid=[data-testid="todo-item"s] >> nth=1 >> internal:role=textbox[nam
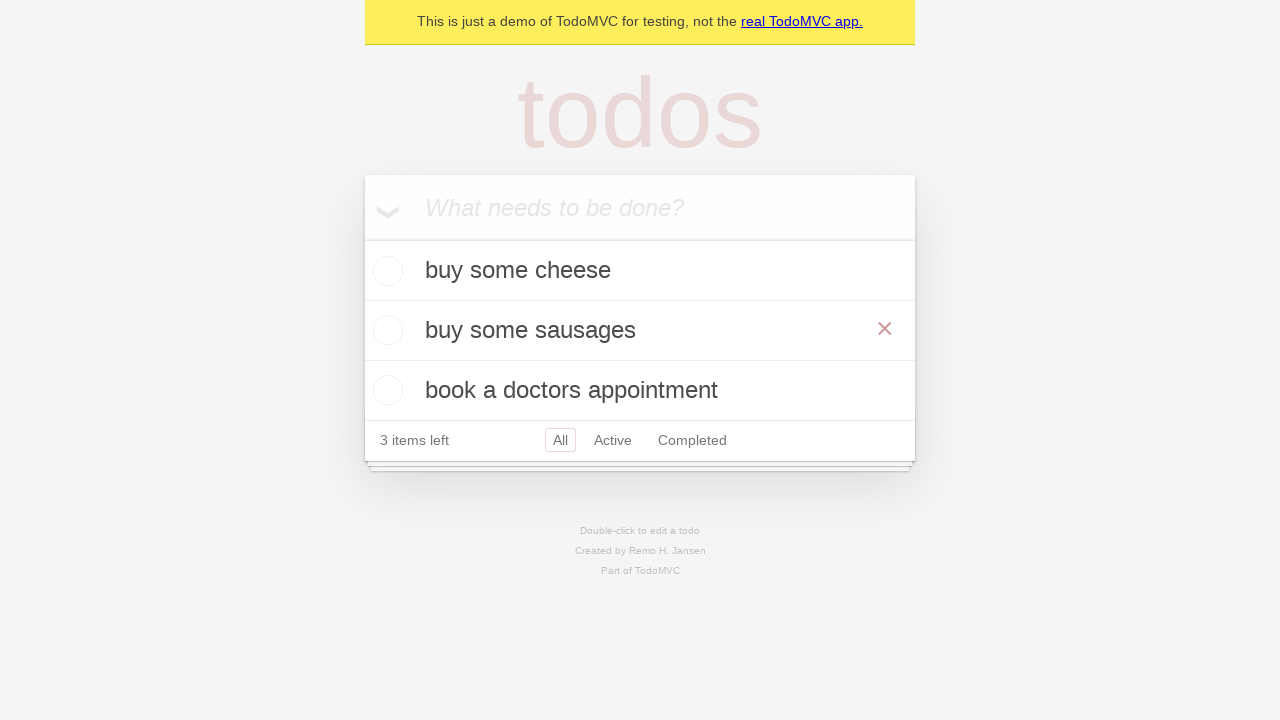

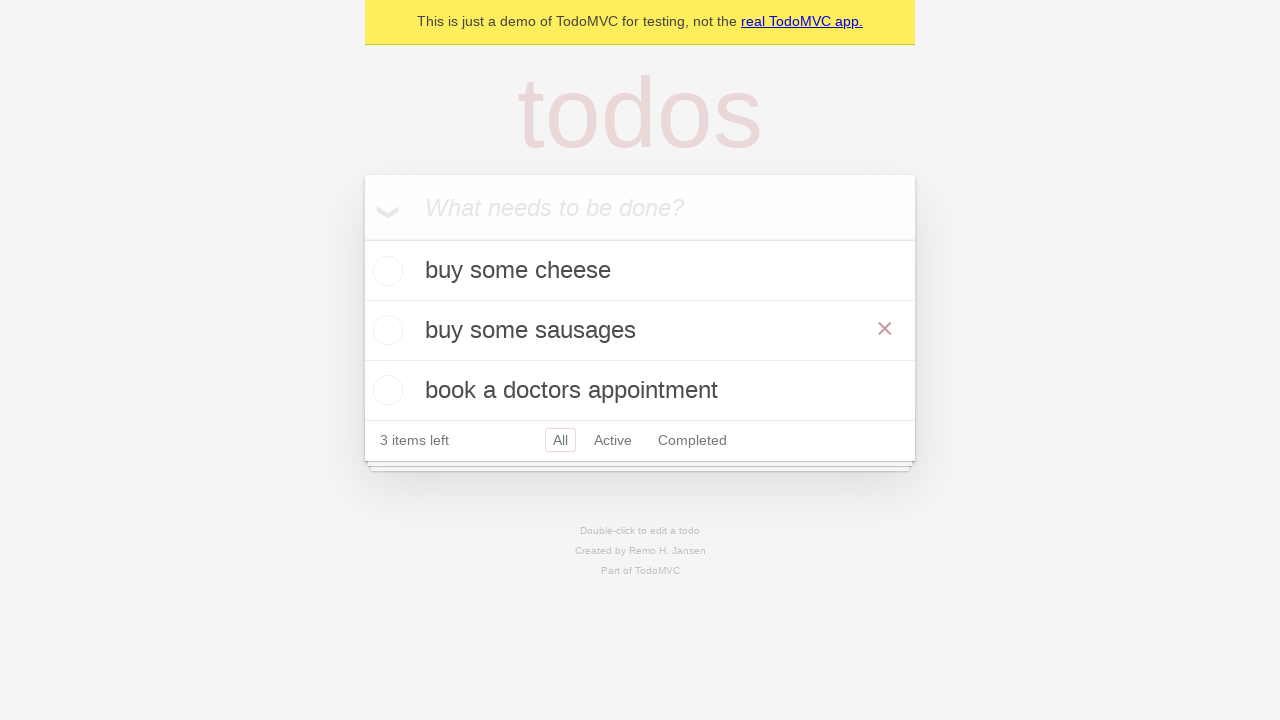